Tests the textarea field by entering an address and verifying the value is stored correctly

Starting URL: https://katalon-test.s3.amazonaws.com/aut/html/form.html

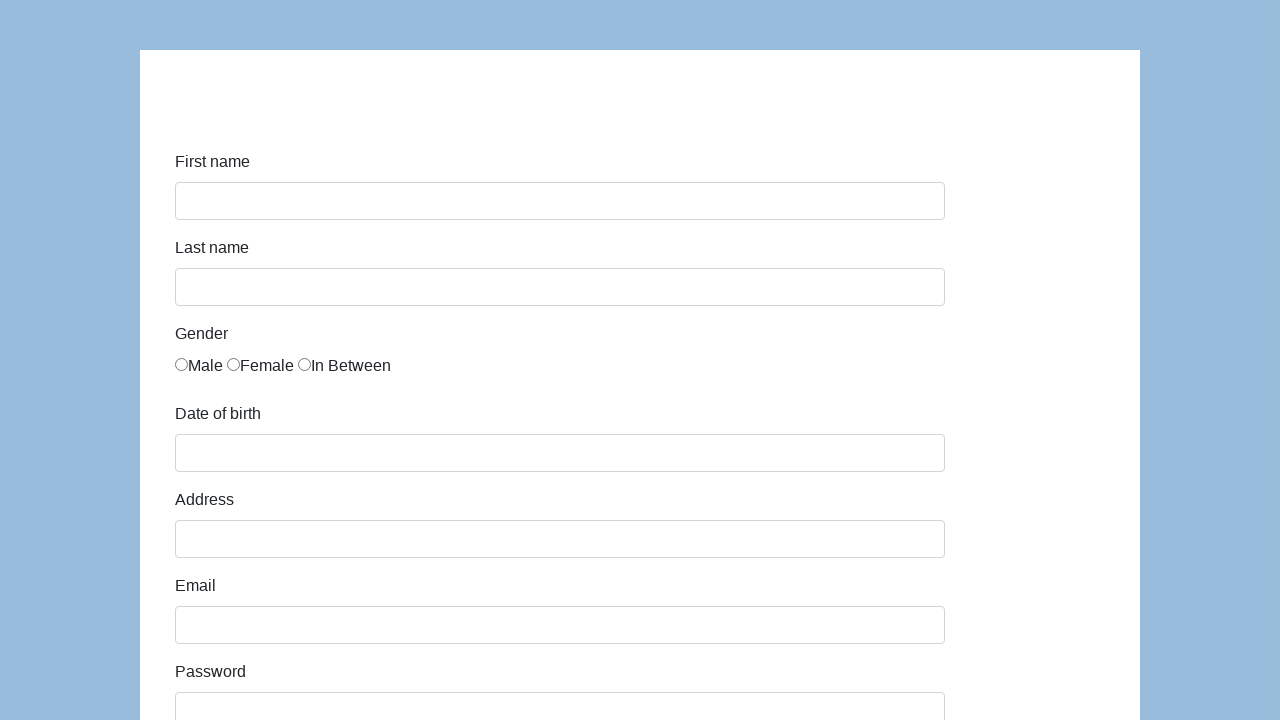

Verified address textarea is visible
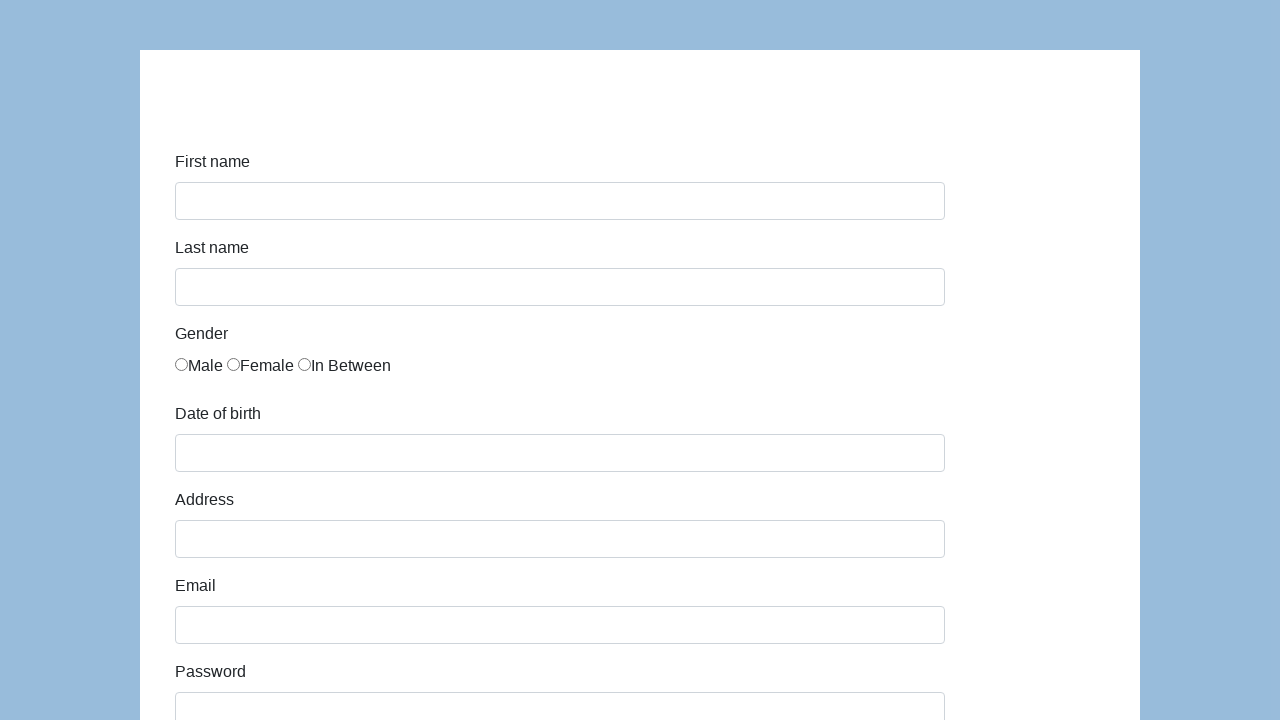

Filled address textarea with '123 Main St, City, State 12345' on #address
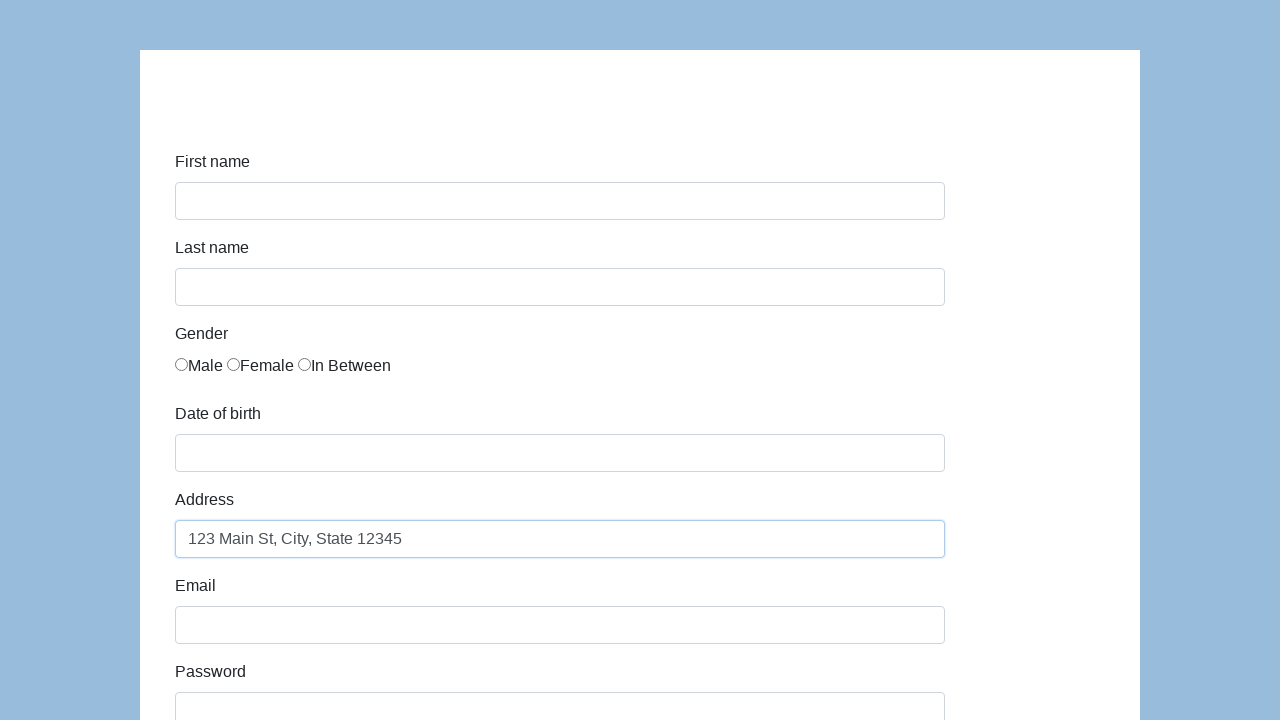

Verified address textarea contains correct value '123 Main St, City, State 12345'
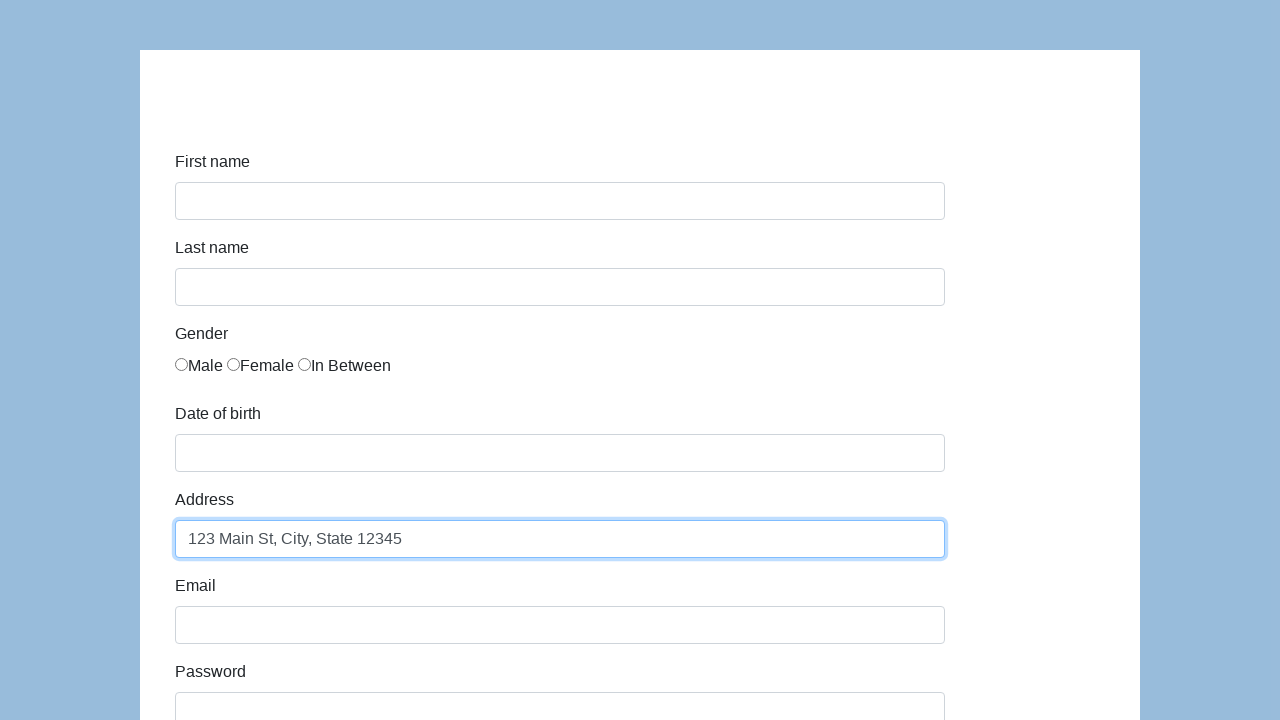

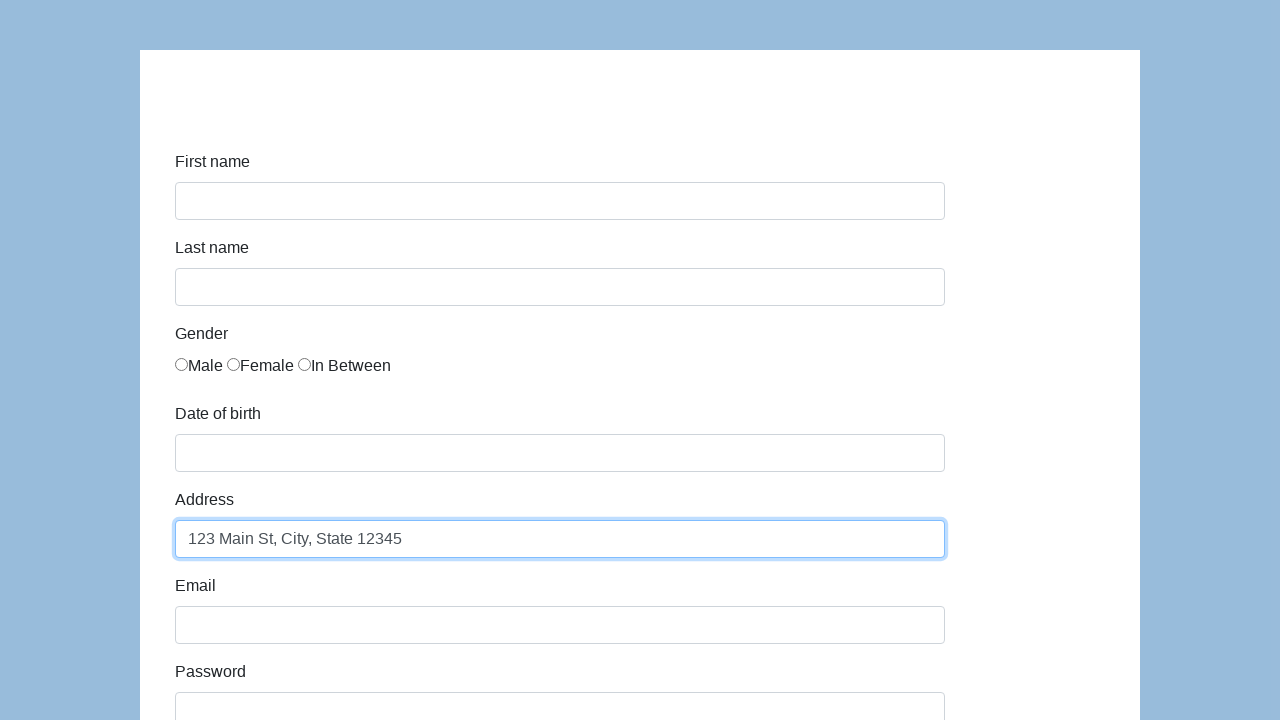